Navigates to the University of Guelph course descriptions main page and verifies the page title is correct.

Starting URL: https://calendar.uoguelph.ca/undergraduate-calendar/course-descriptions/

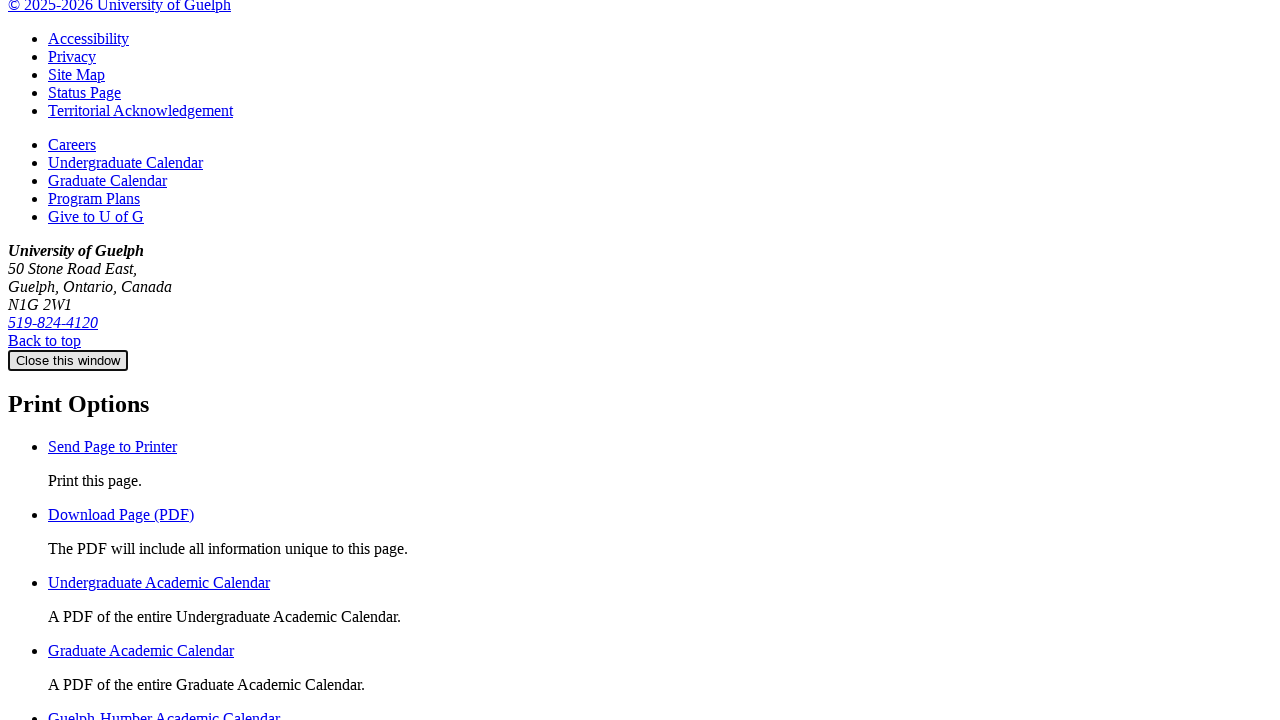

Navigated to University of Guelph course descriptions main page
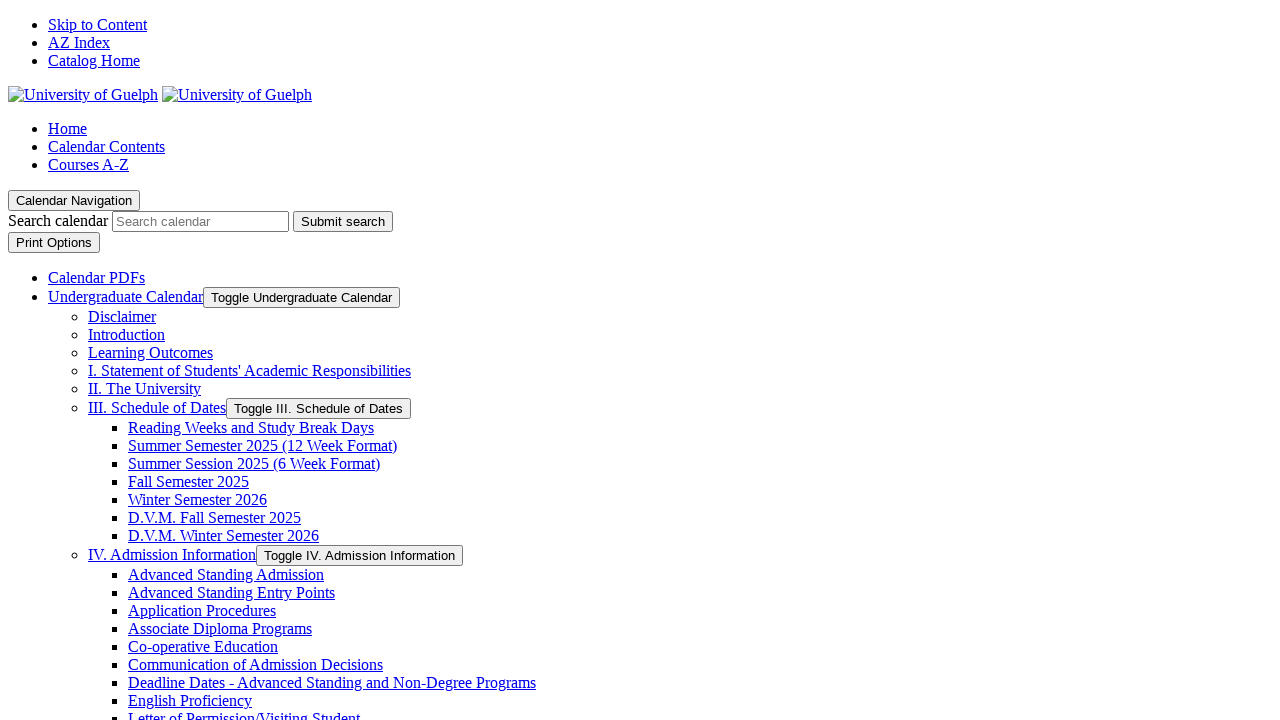

Verified page title is 'XII. Course Descriptions < University of Guelph'
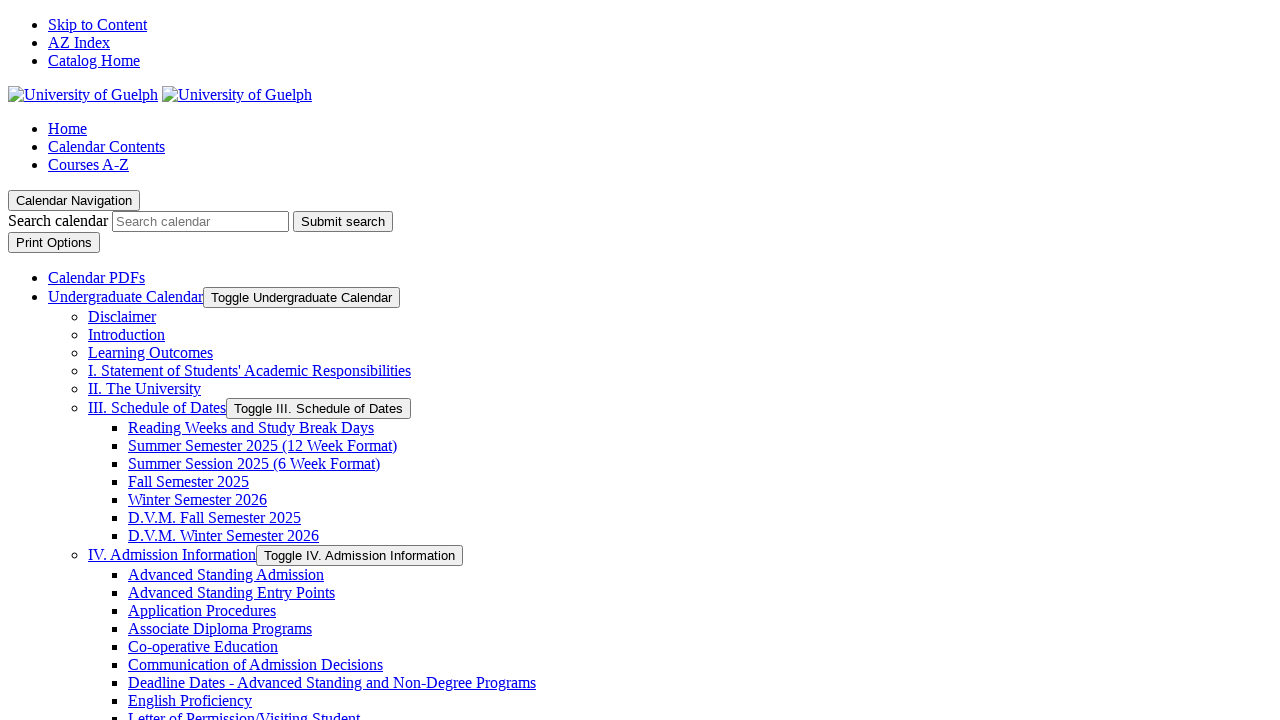

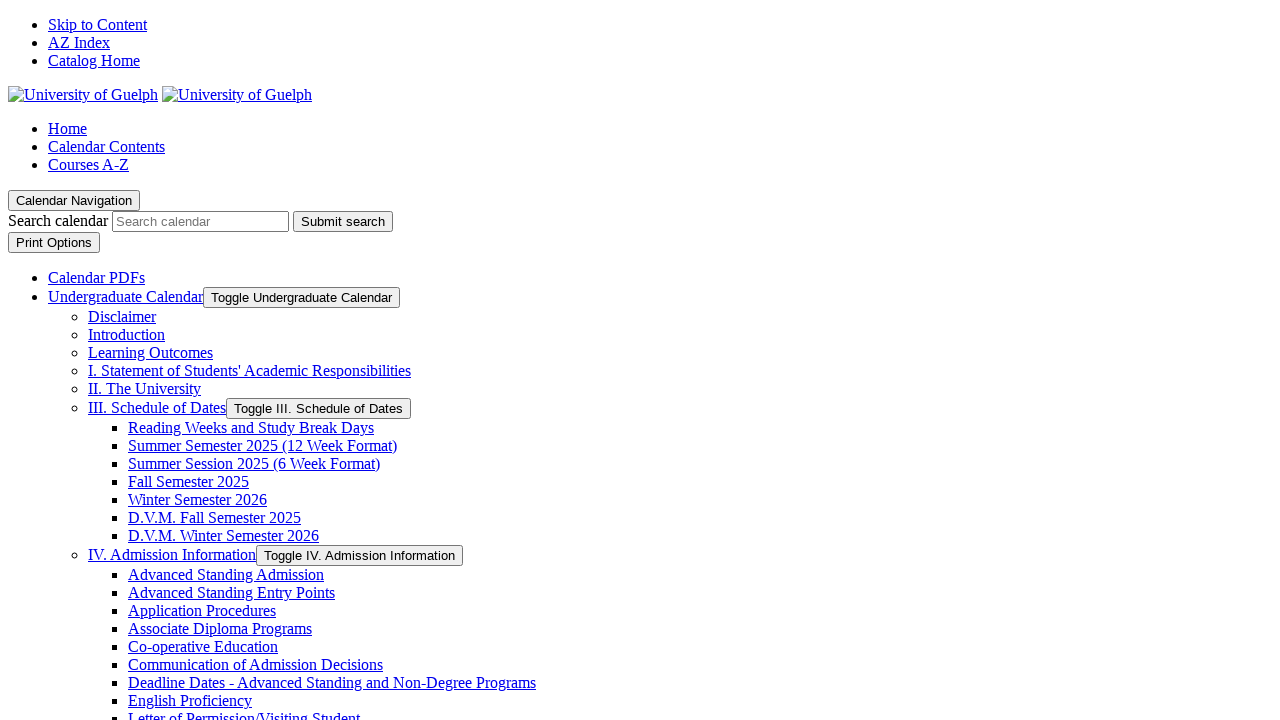